Tests JavaScript alert handling by clicking a button that triggers an alert and then accepting it.

Starting URL: https://demoqa.com/alerts

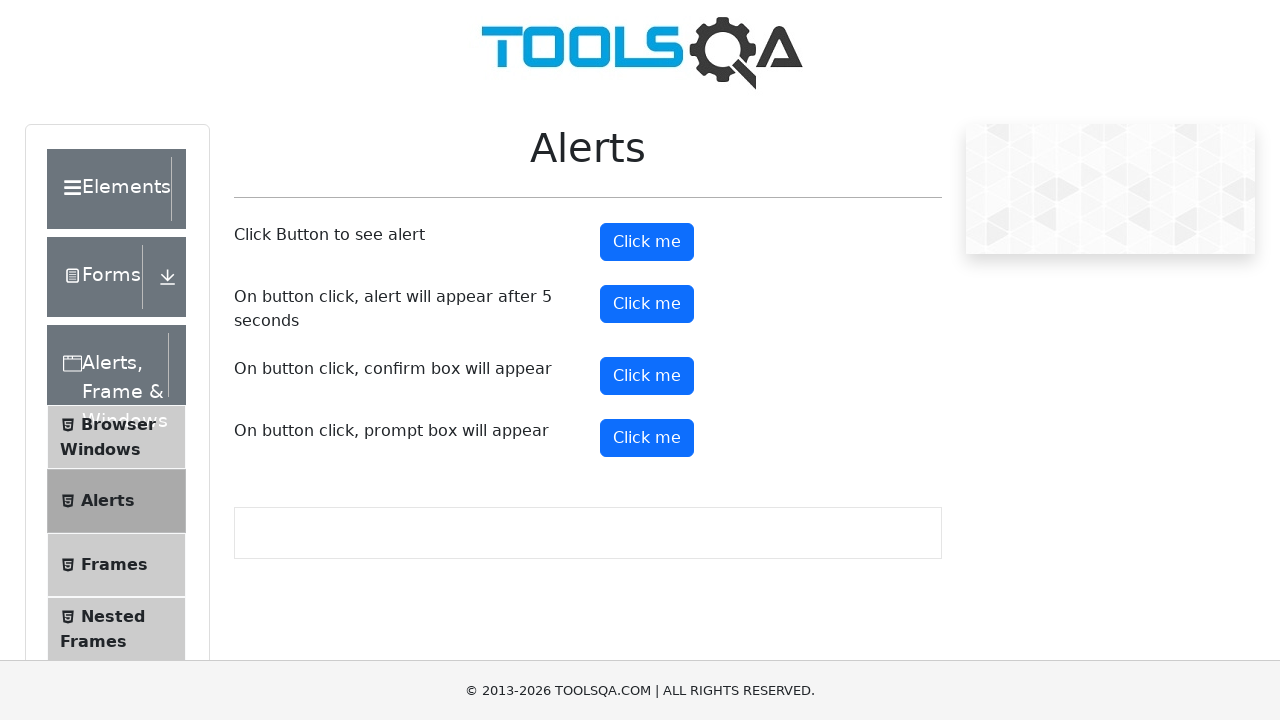

Set up dialog handler to accept alerts
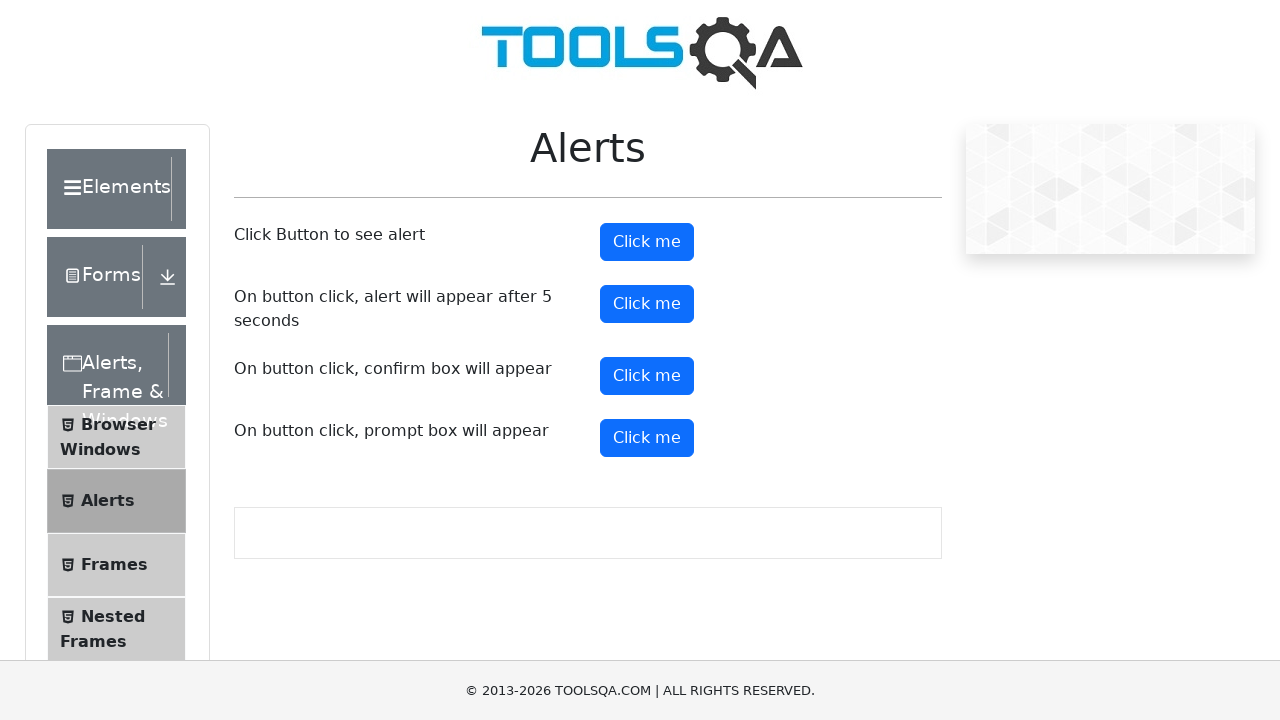

Clicked the alert button to trigger JavaScript alert at (647, 242) on #alertButton
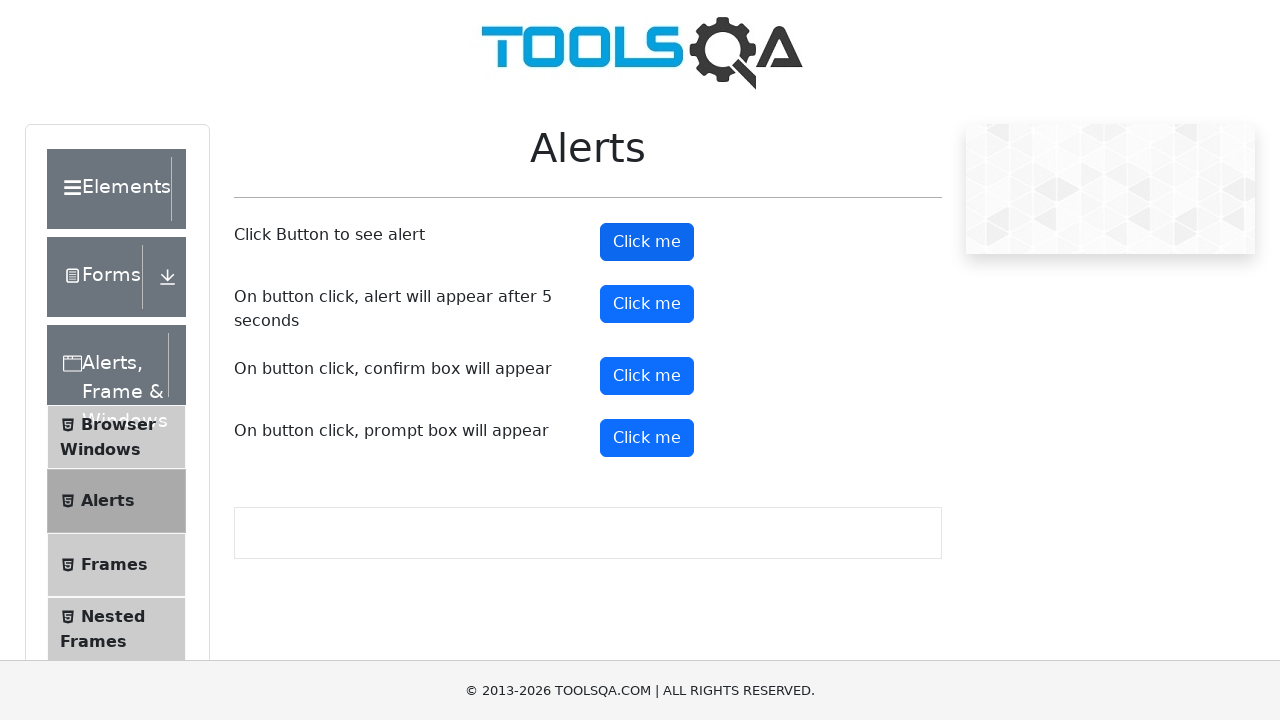

Waited for alert to be processed
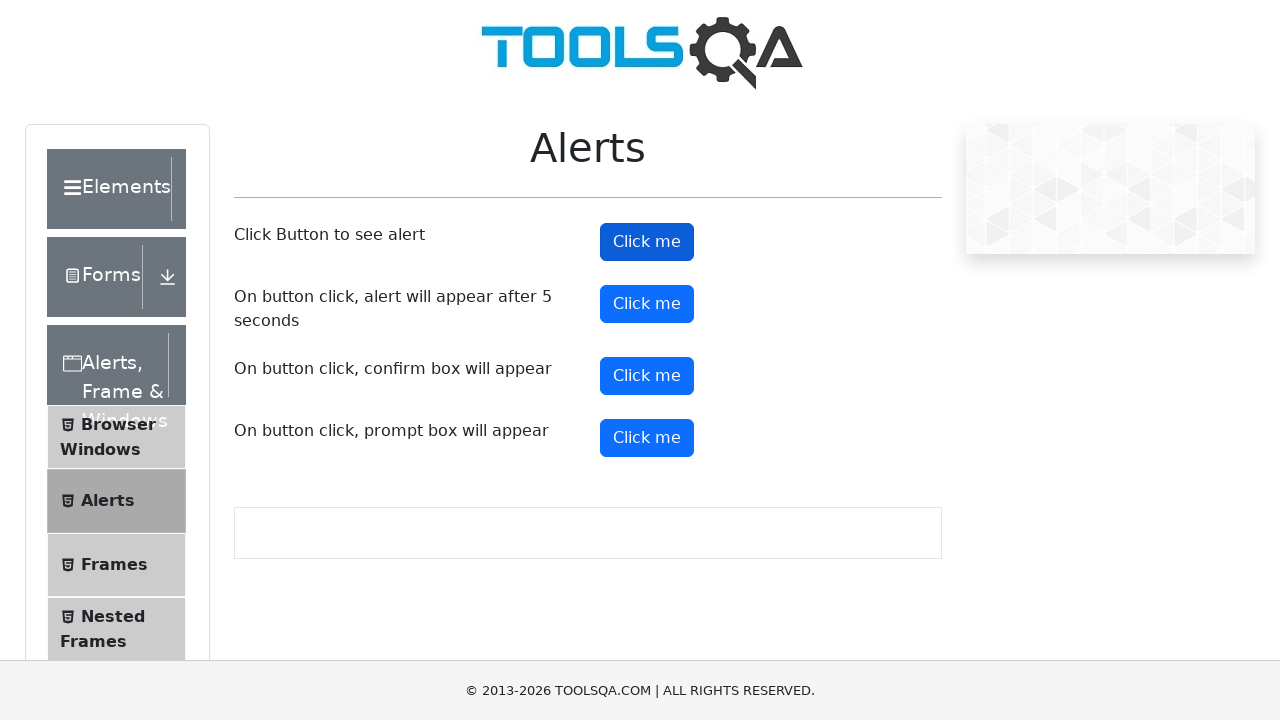

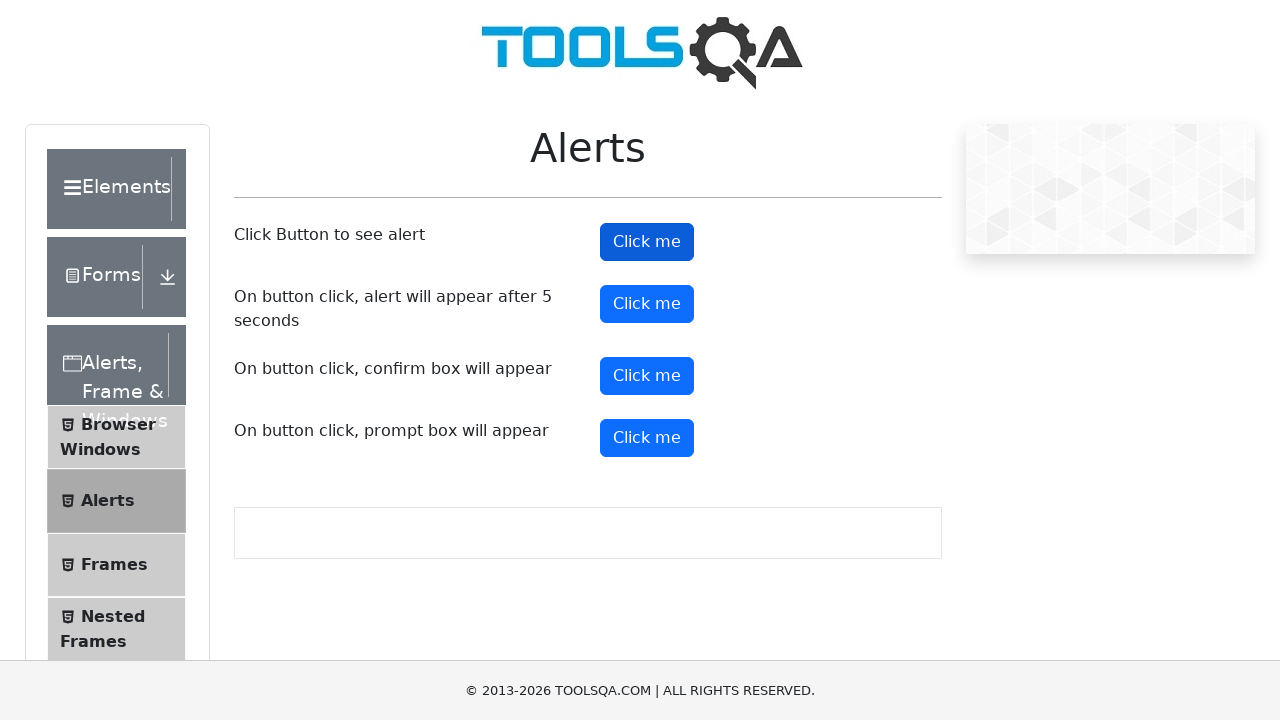